Tests login form error handling by submitting incorrect credentials and verifying the error message displayed

Starting URL: https://login1.nextbasecrm.com/

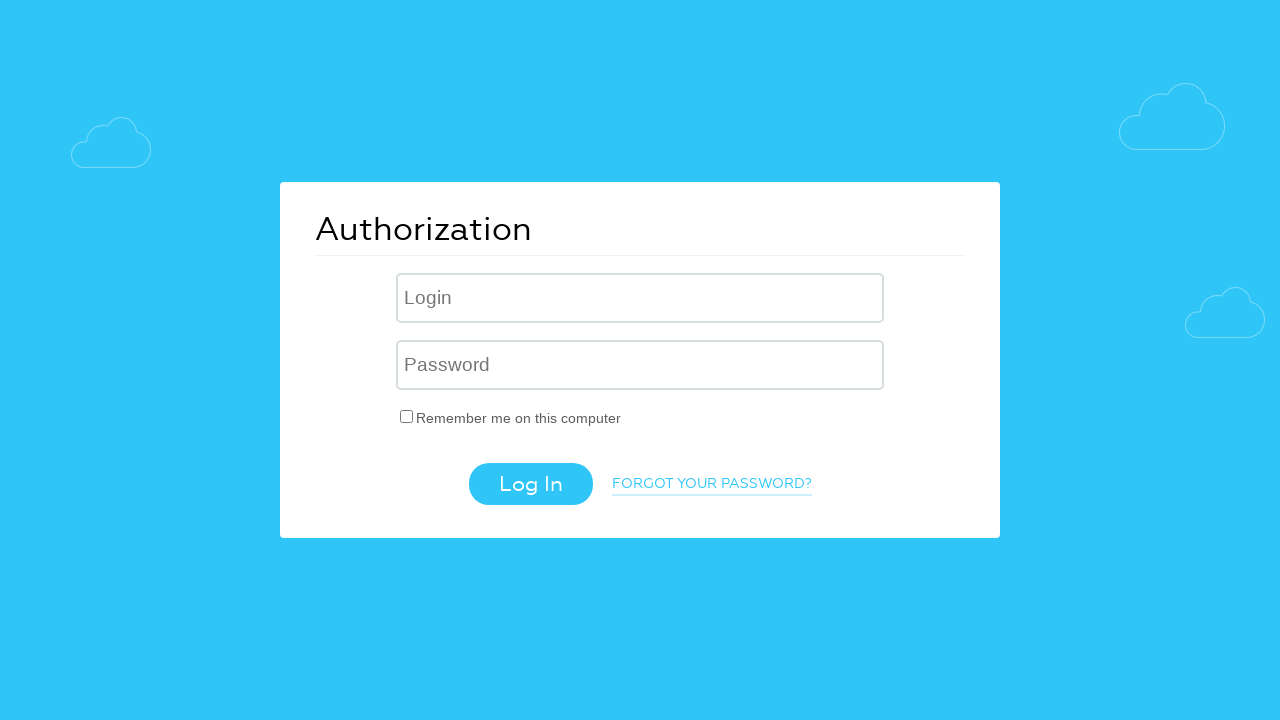

Filled username field with 'incorrect' on .login-inp
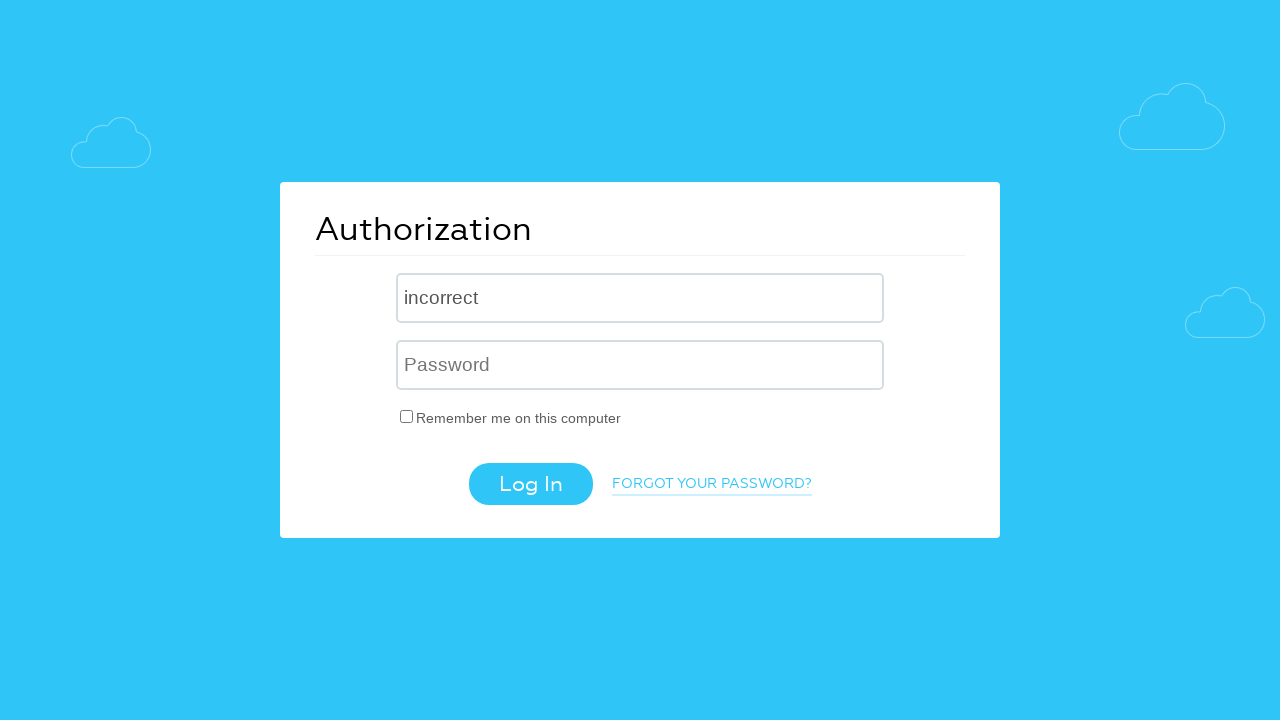

Filled password field with 'incorrect' on input[name='USER_PASSWORD']
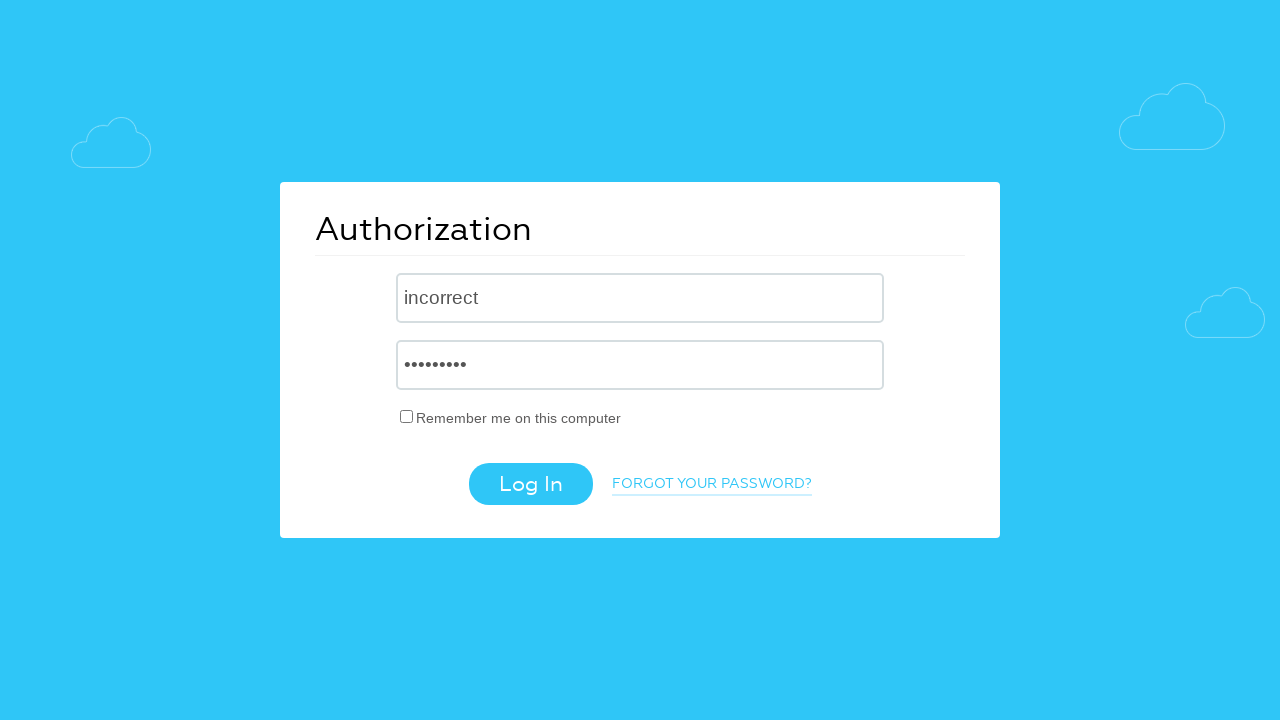

Clicked login button at (530, 484) on .login-btn
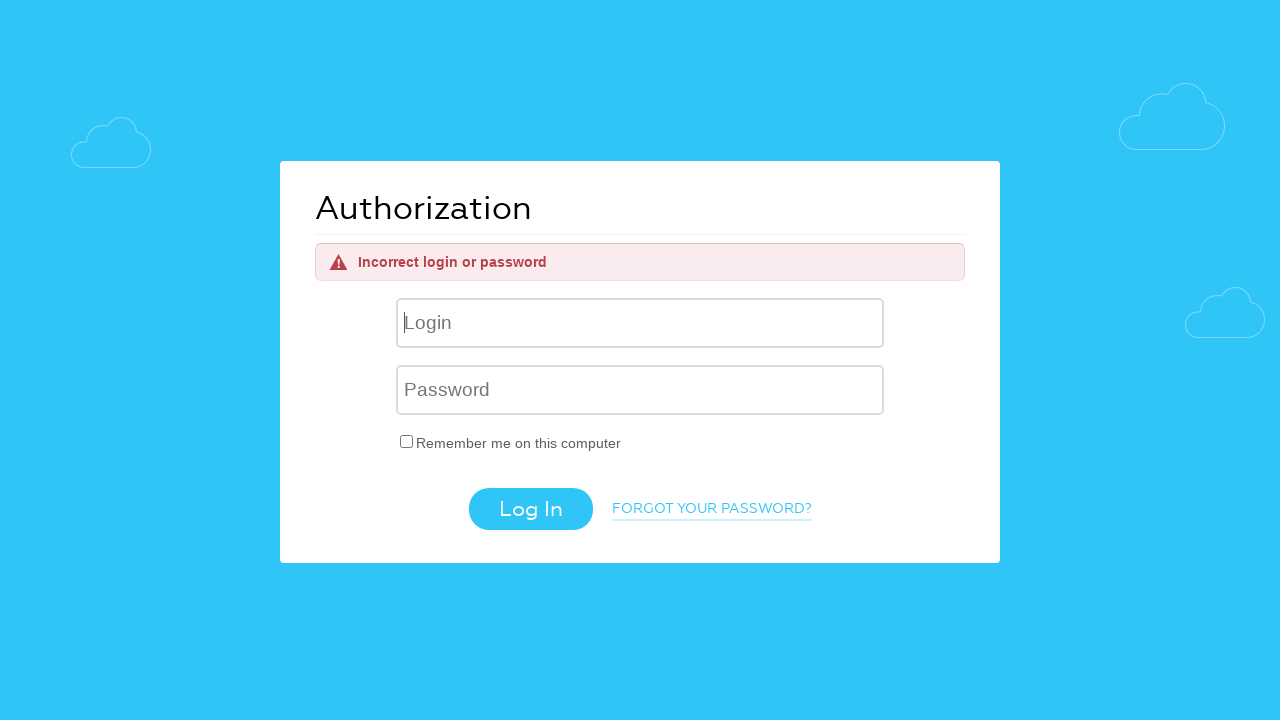

Error message element loaded
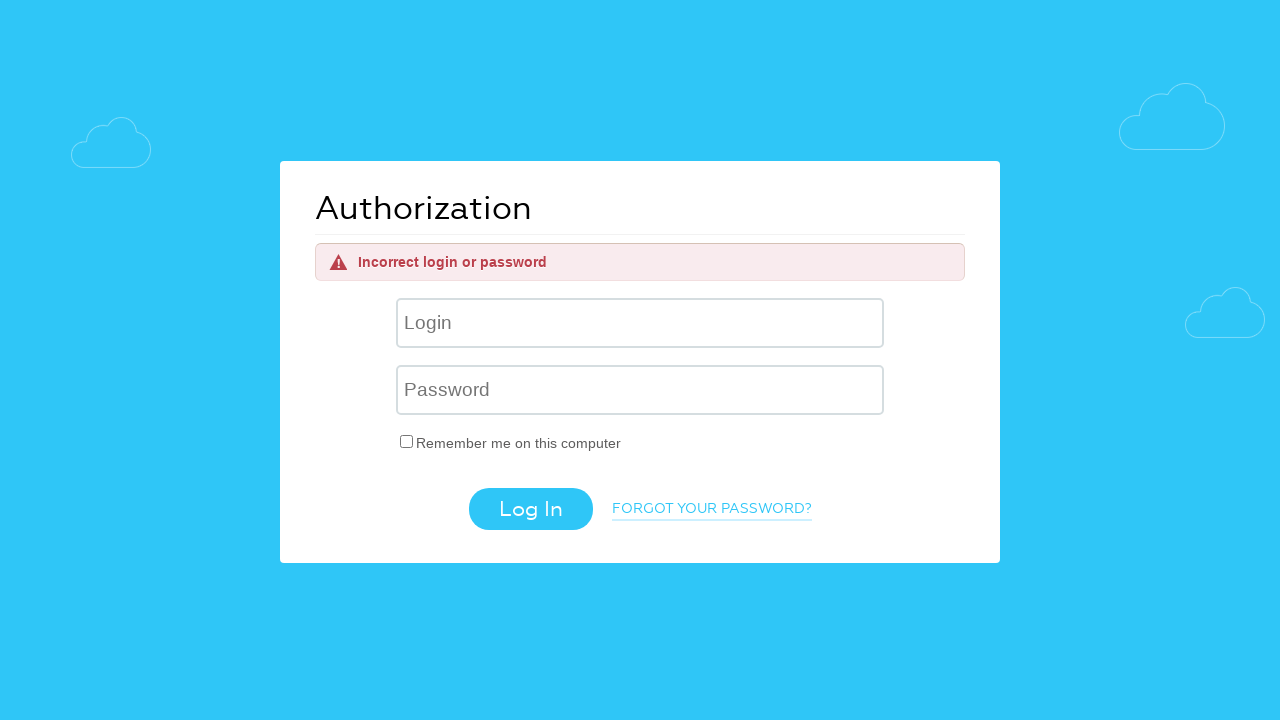

Retrieved error message text: 'Incorrect login or password'
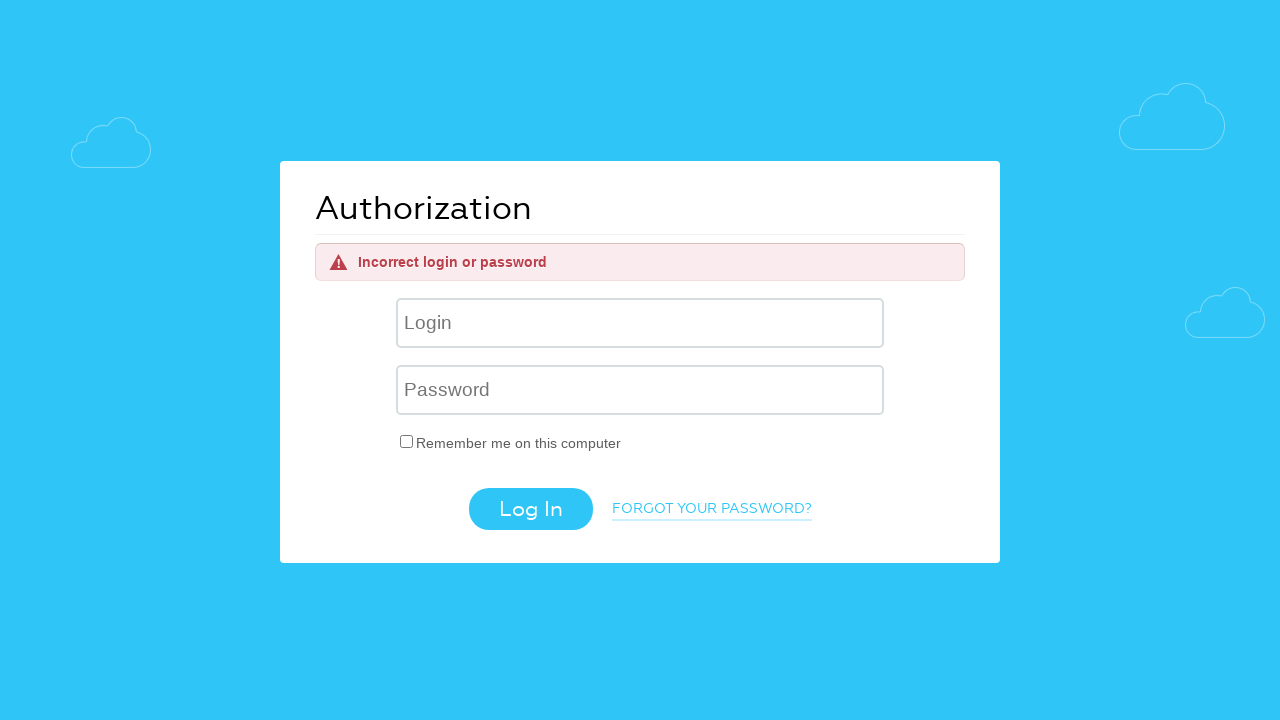

Verified error message matches expected text 'Incorrect login or password'
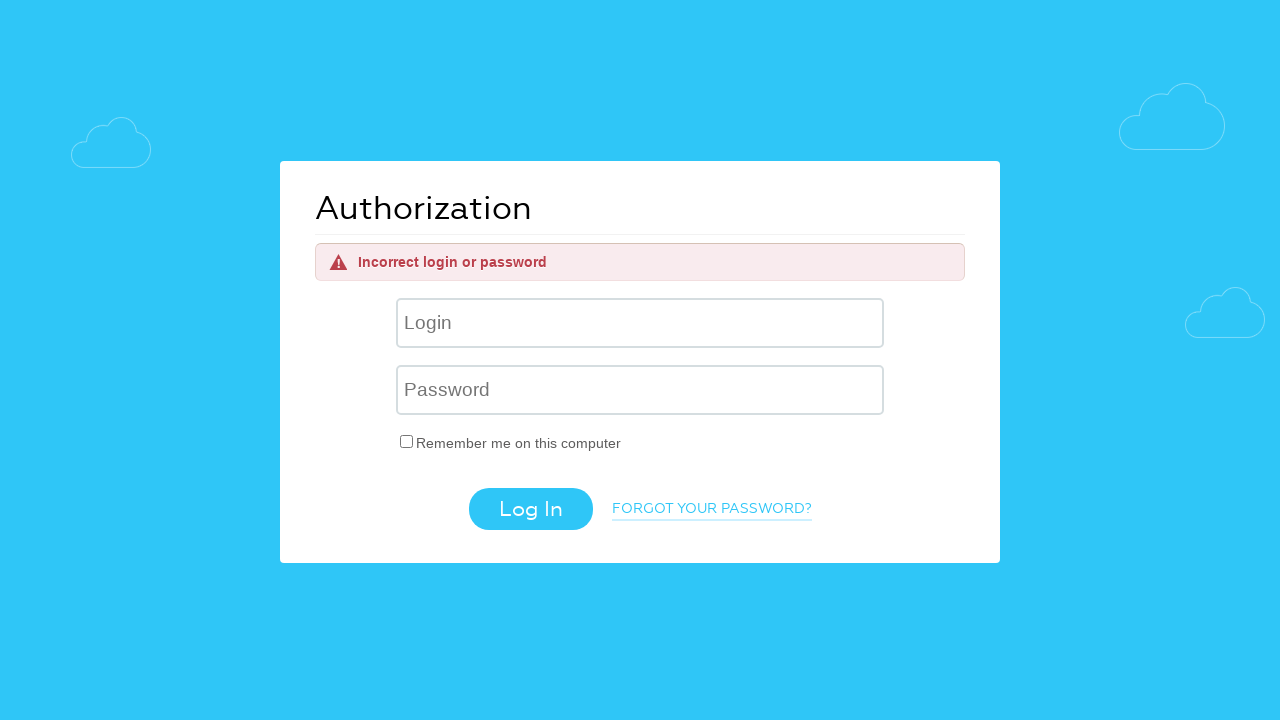

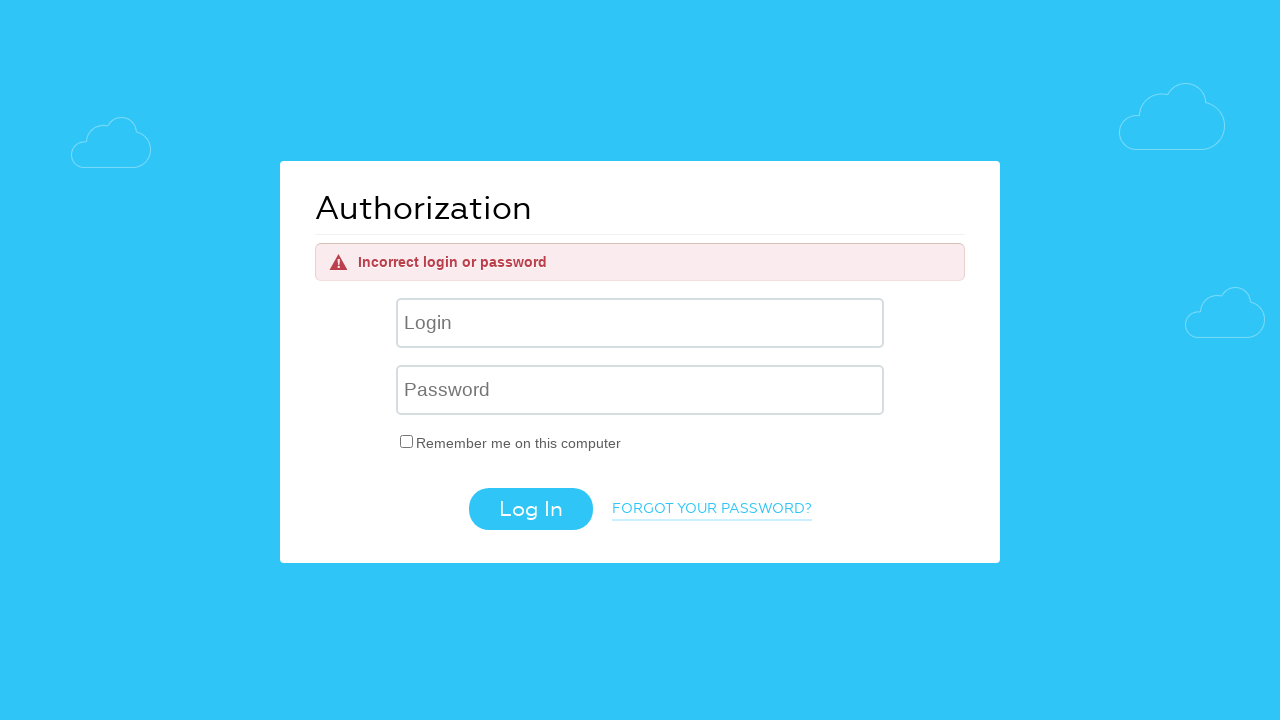